Tests alert handling functionality by interacting with a prompt alert, entering text into it, and accepting it

Starting URL: http://demo.automationtesting.in/Alerts.html

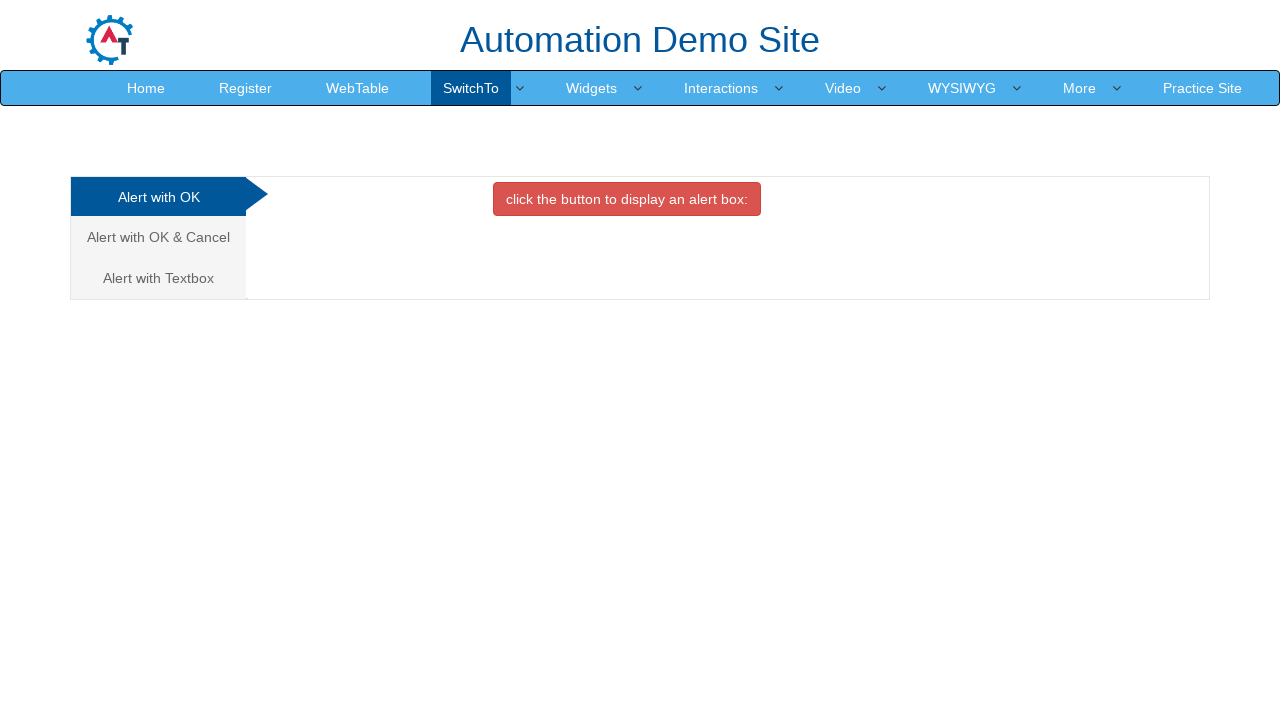

Clicked on 'Alert with Textbox' tab at (158, 278) on xpath=//a[text()='Alert with Textbox ']
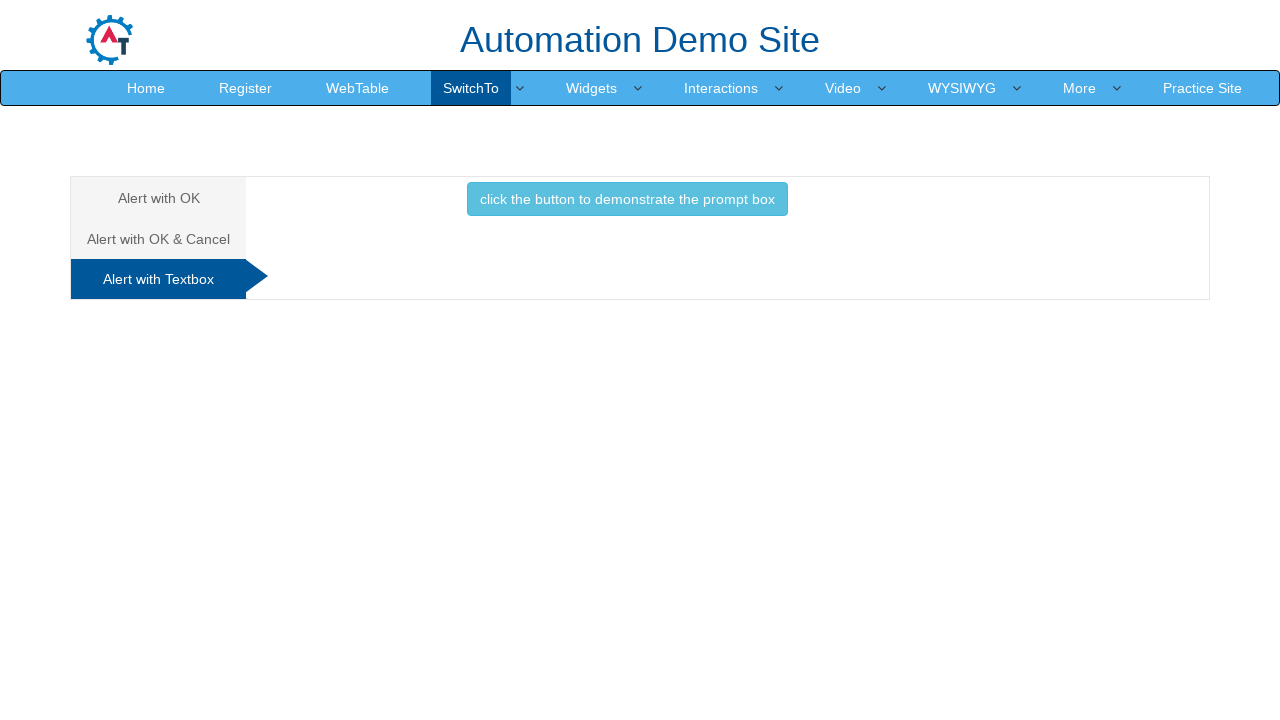

Clicked prompt box button to trigger alert at (627, 199) on xpath=//button[contains(text(),'prompt box ')]
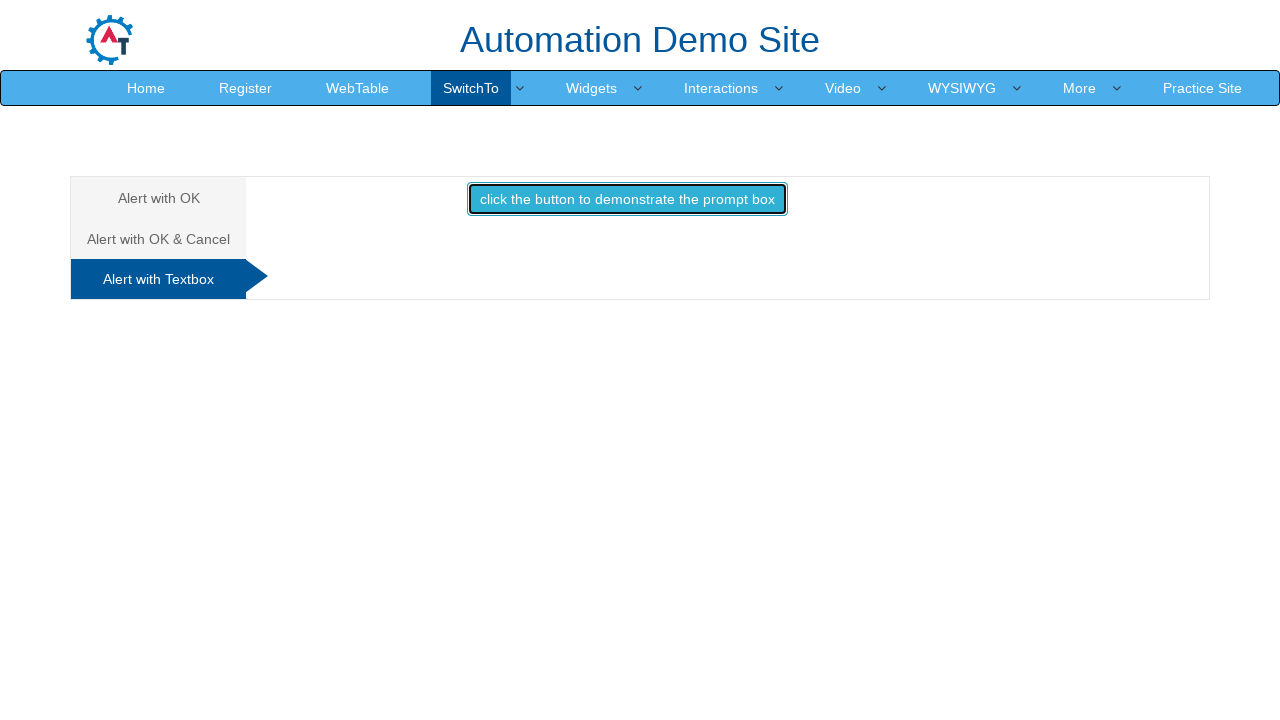

Set up dialog handler to accept prompt with text 'Inmakes Infotech'
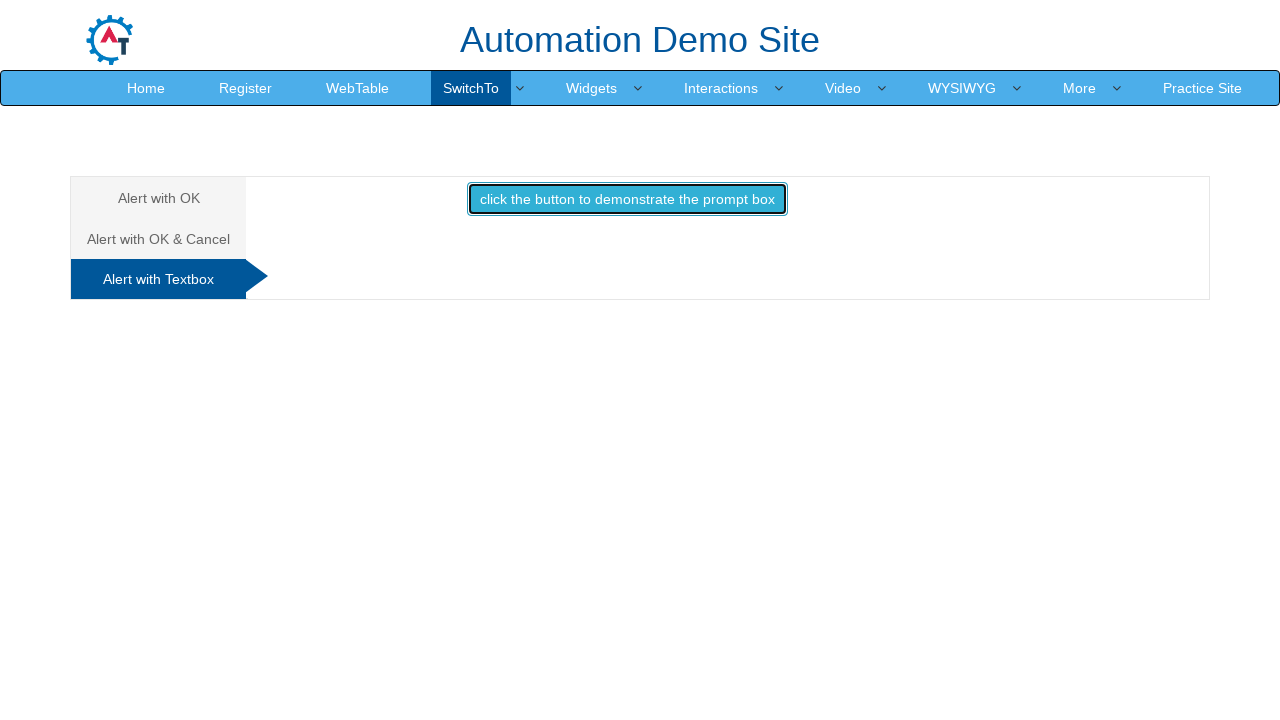

Clicked prompt box button again to trigger dialog with handler active at (627, 199) on xpath=//button[contains(text(),'prompt box ')]
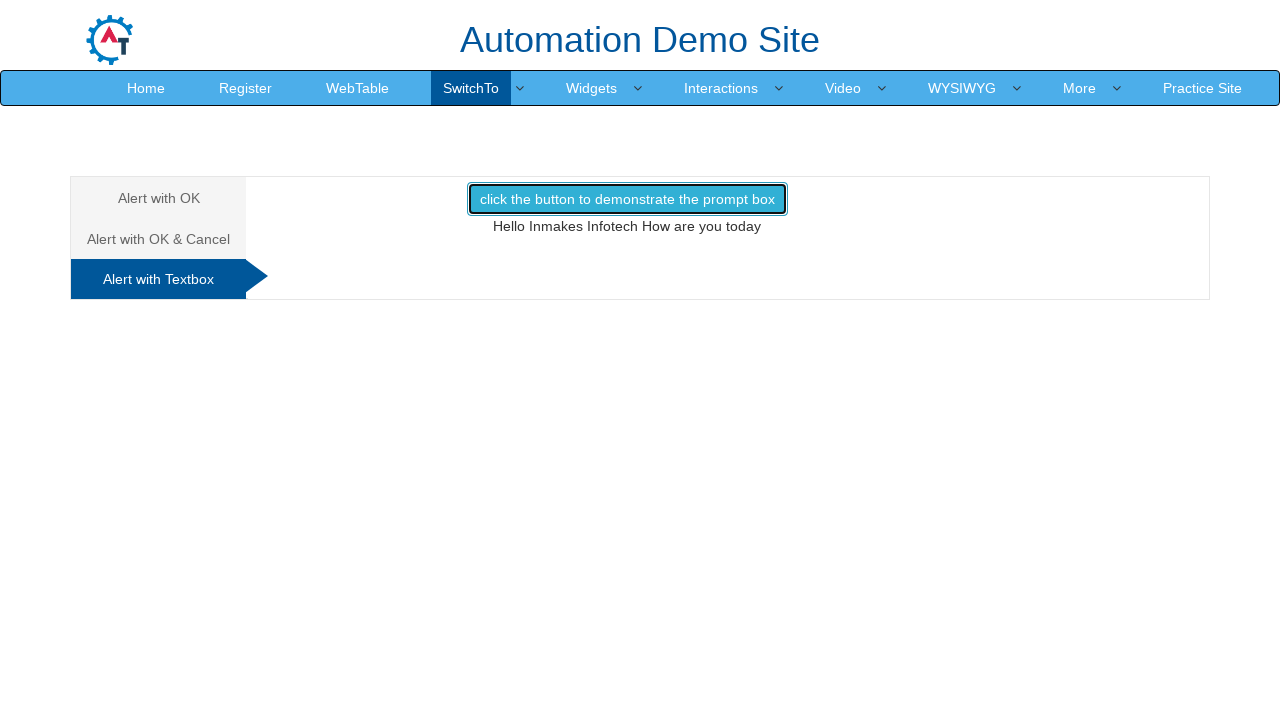

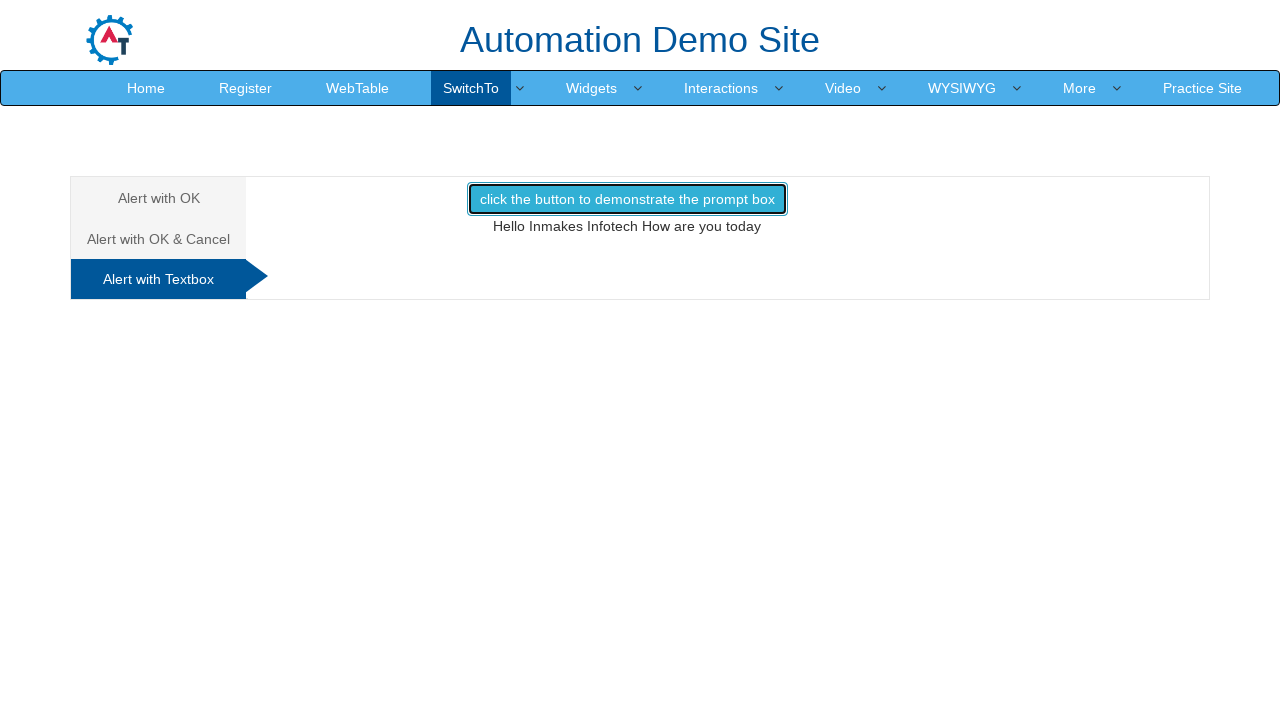